Searches for products containing "ca", verifies 4 results are displayed, then finds and adds Capsicum to the cart

Starting URL: https://rahulshettyacademy.com/seleniumPractise/#/

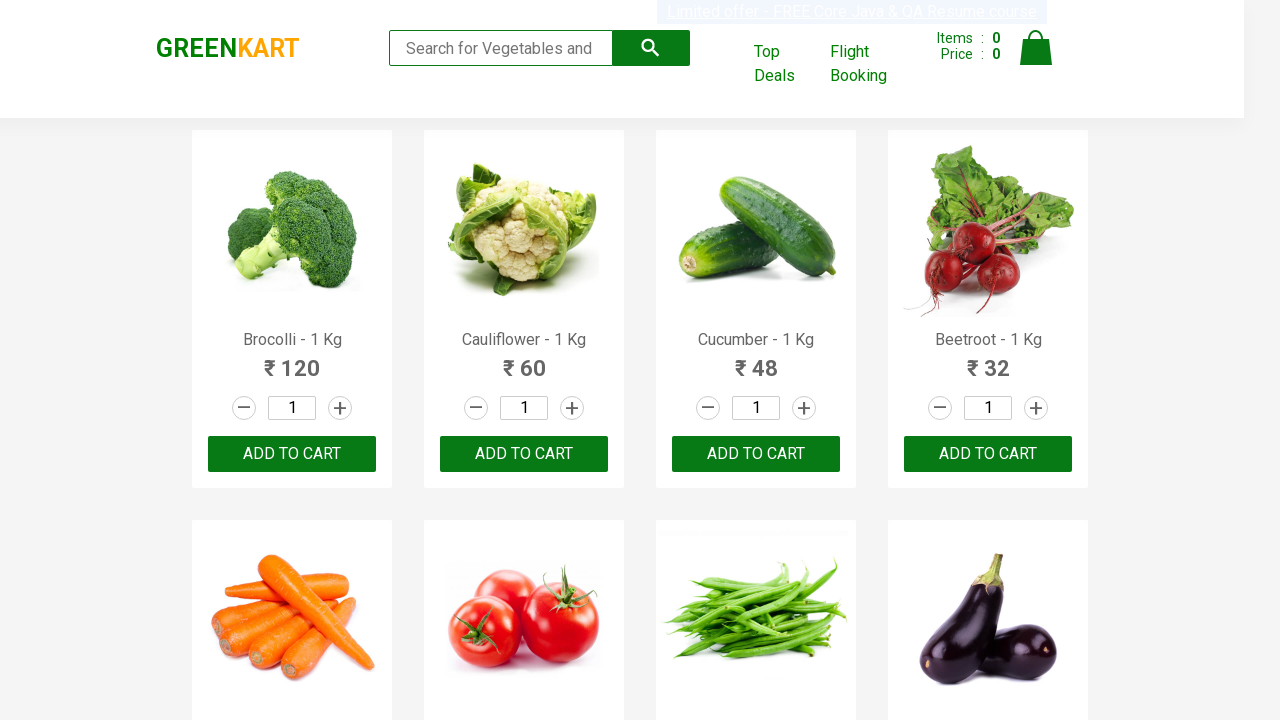

Filled search field with 'ca' on [type="search"]
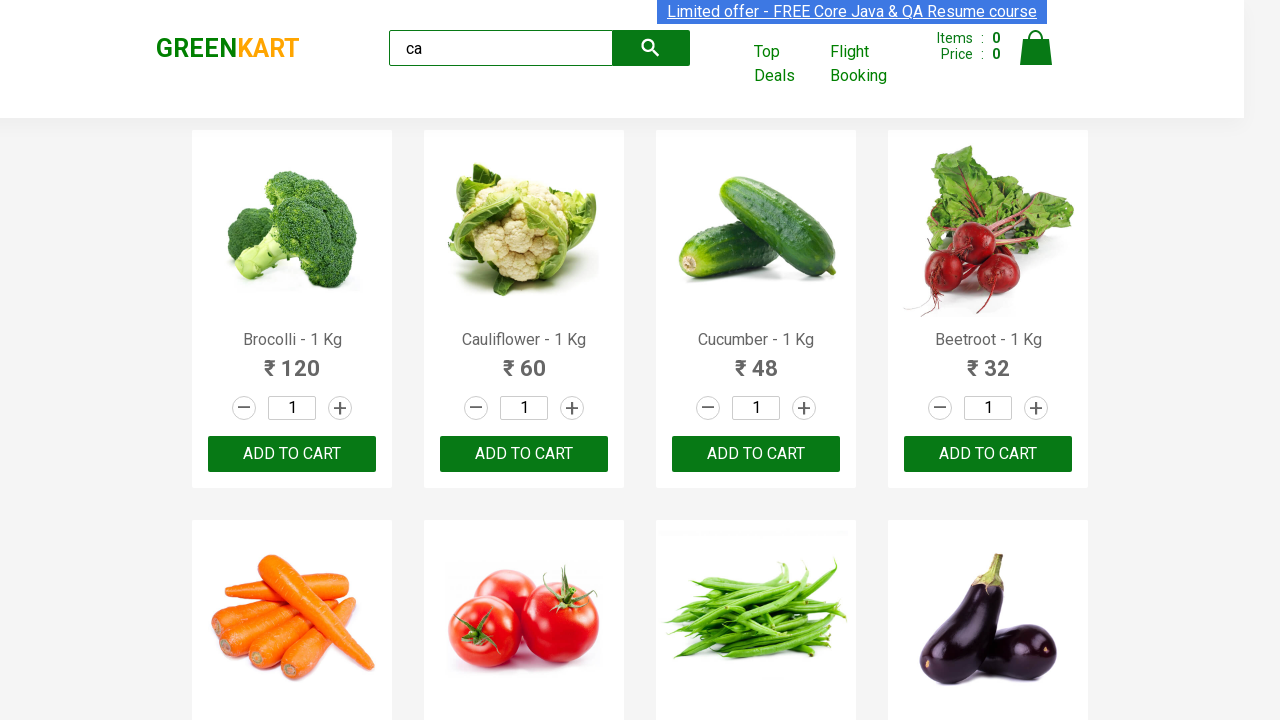

Waited for products to load
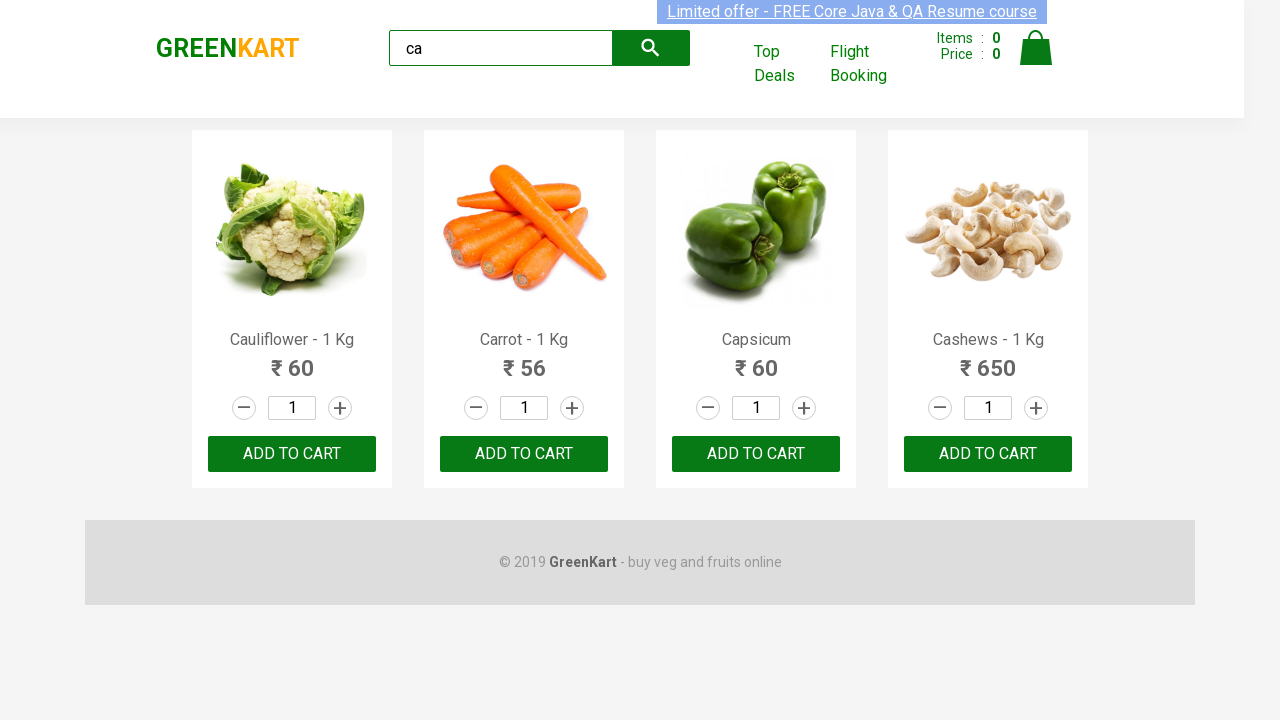

Found all product elements
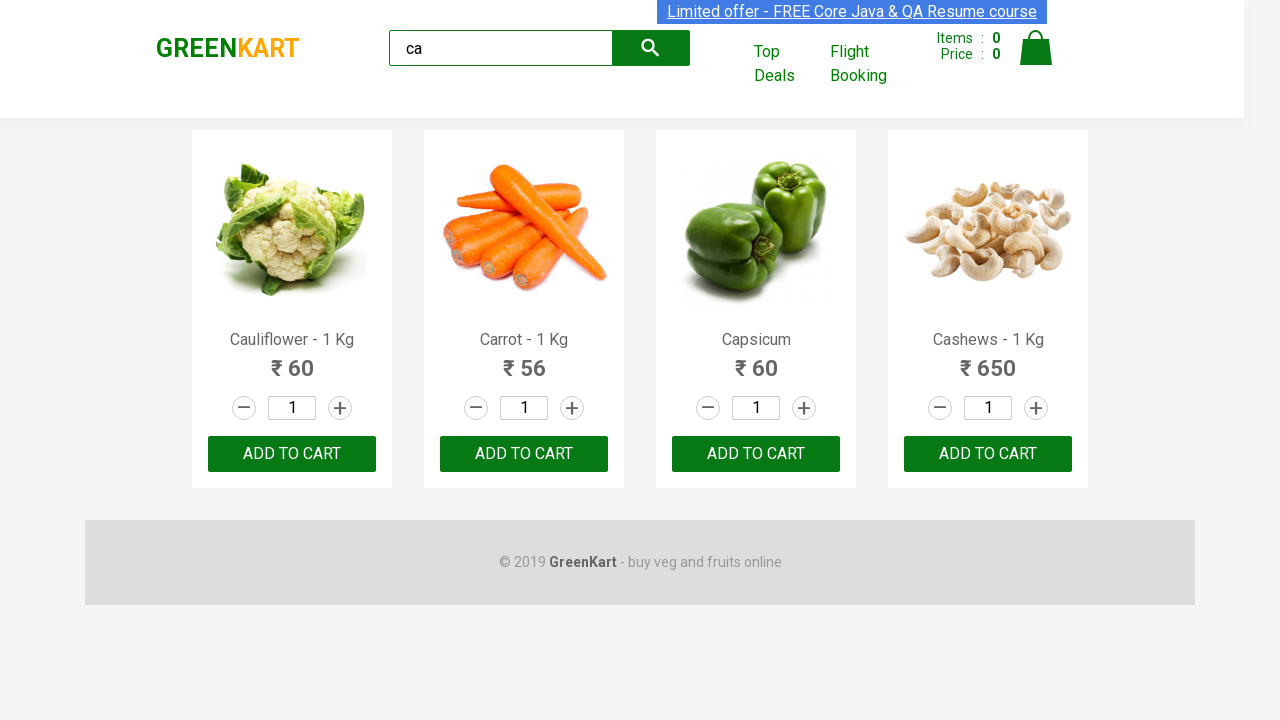

Verified 4 products are displayed
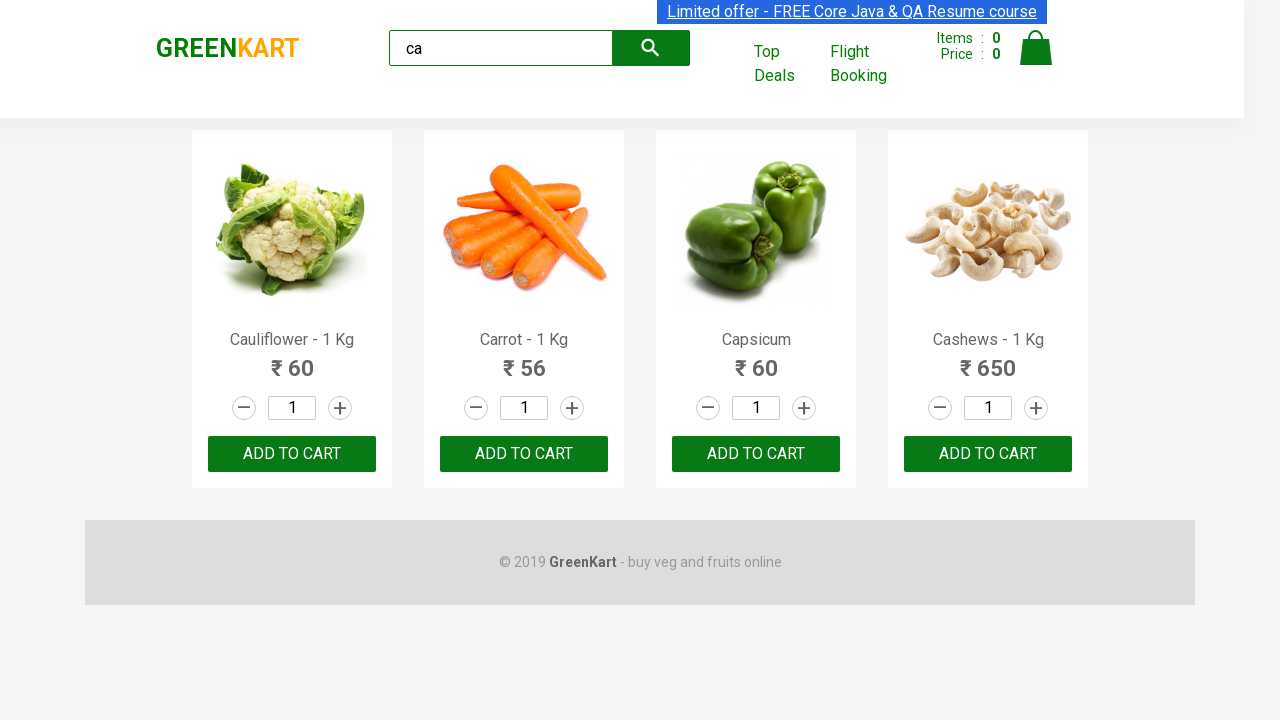

Retrieved product name: Cauliflower - 1 Kg
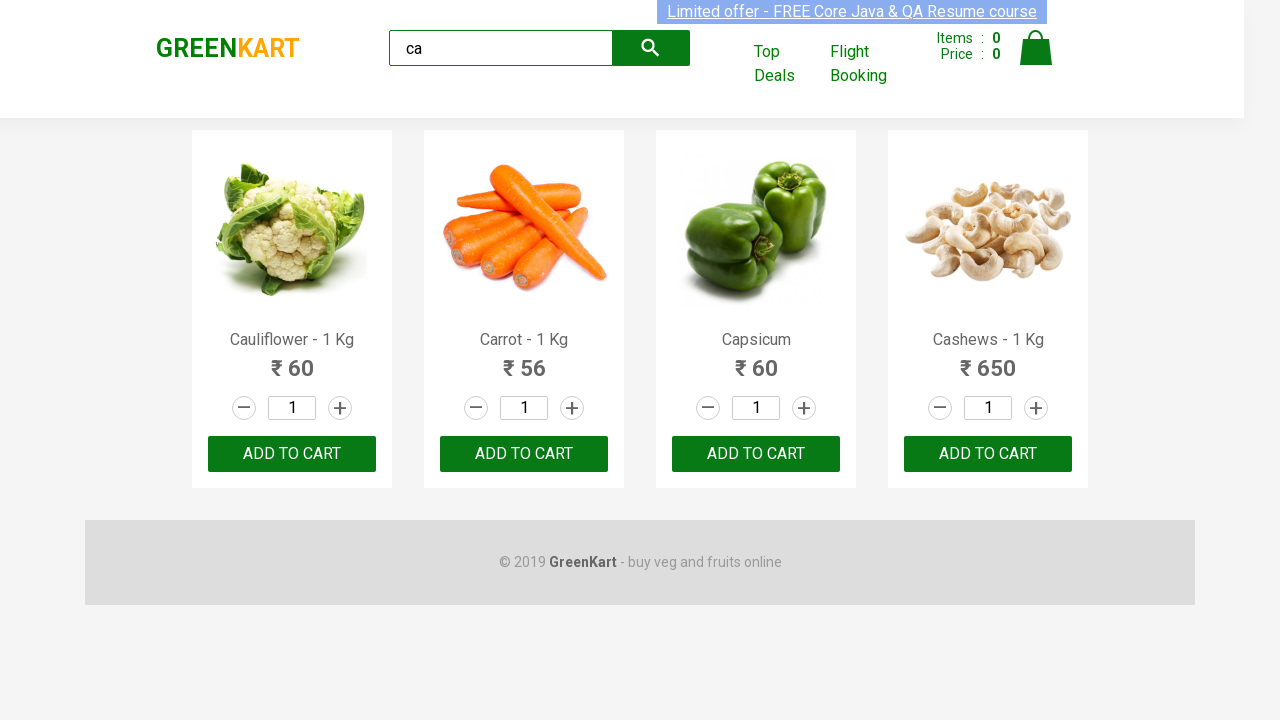

Retrieved product name: Carrot - 1 Kg
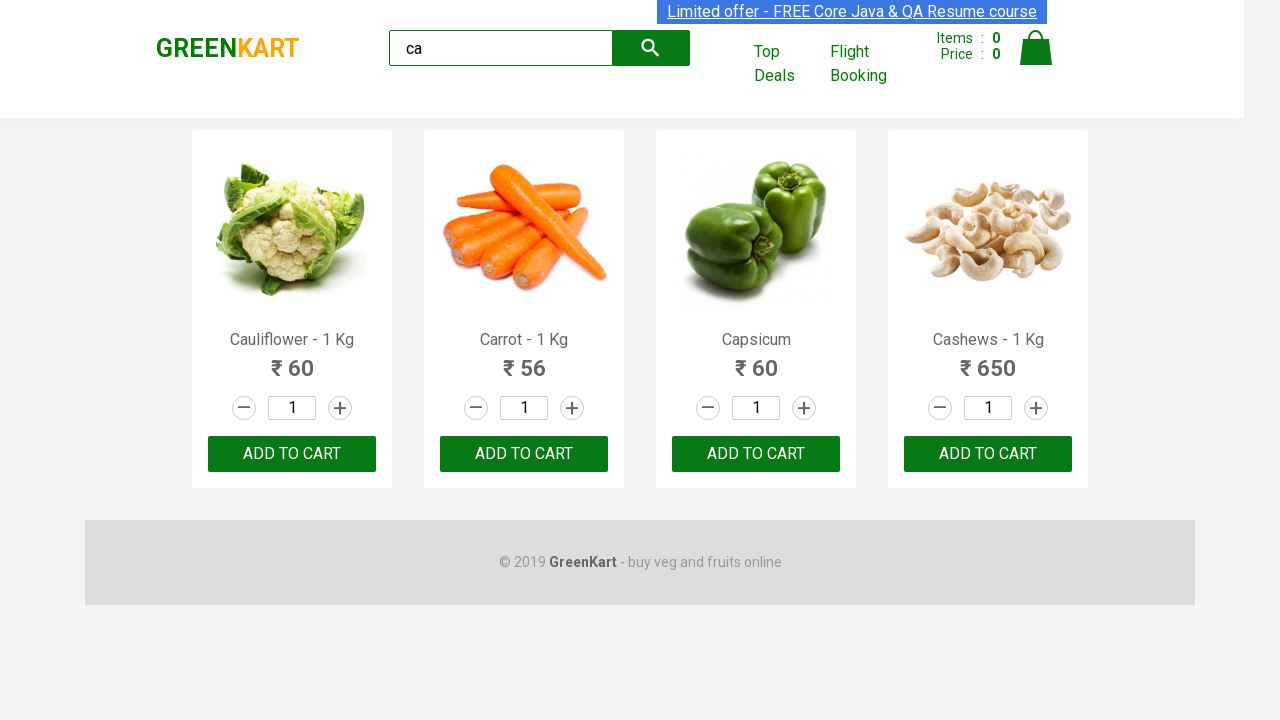

Retrieved product name: Capsicum
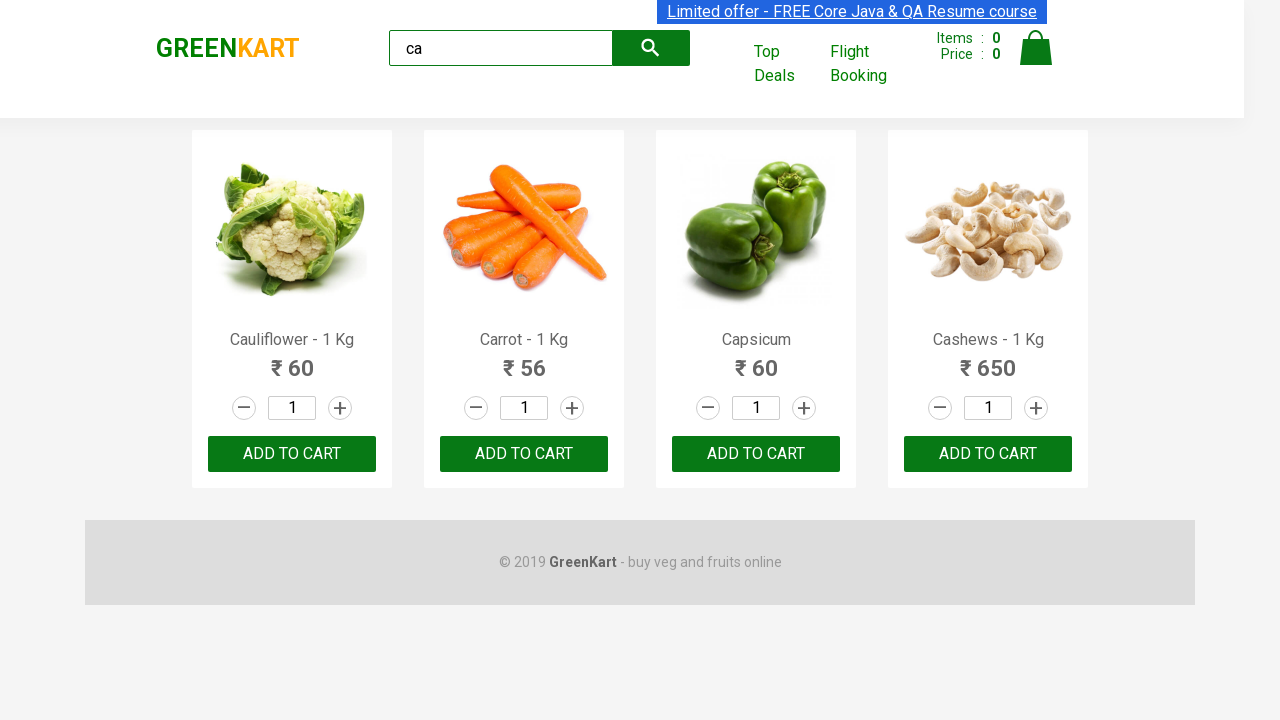

Clicked ADD TO CART for Capsicum at (756, 454) on .products .product >> nth=2 >> text=ADD TO CART
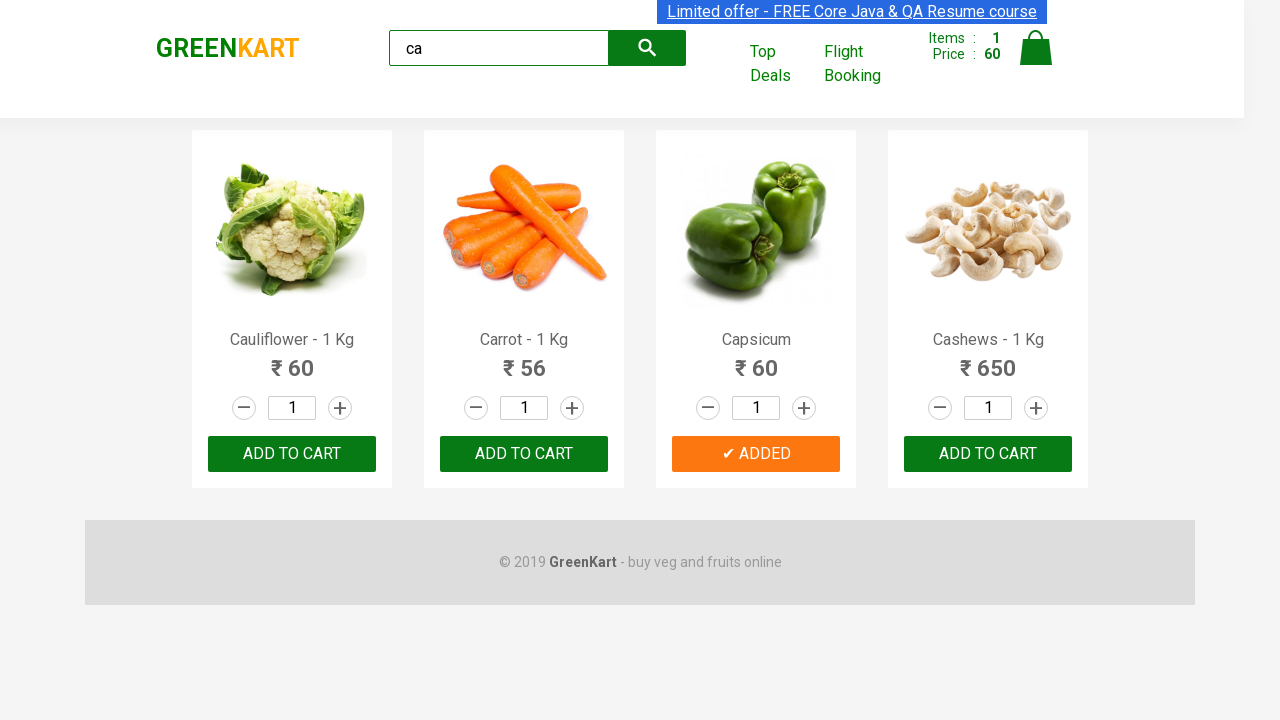

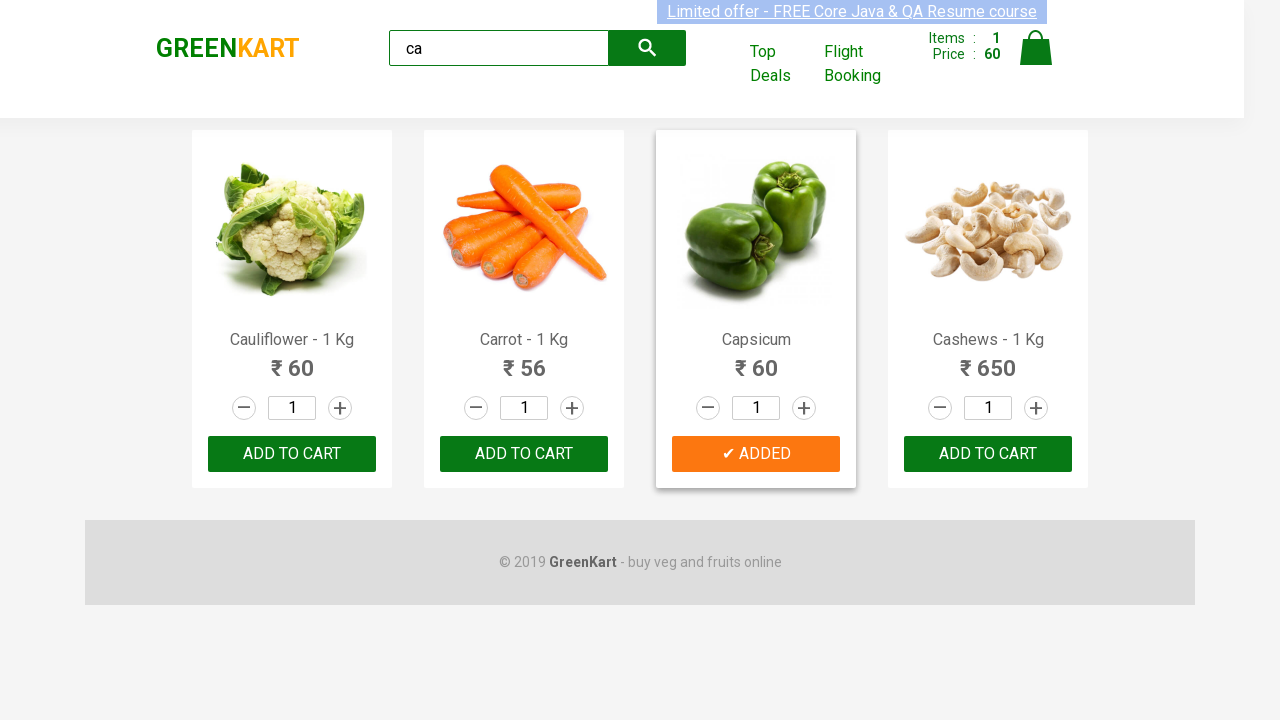